Solves a math problem on the page by extracting a value, calculating the result using a formula, filling the answer field, selecting checkboxes/radio buttons, and submitting the form

Starting URL: http://suninjuly.github.io/math.html

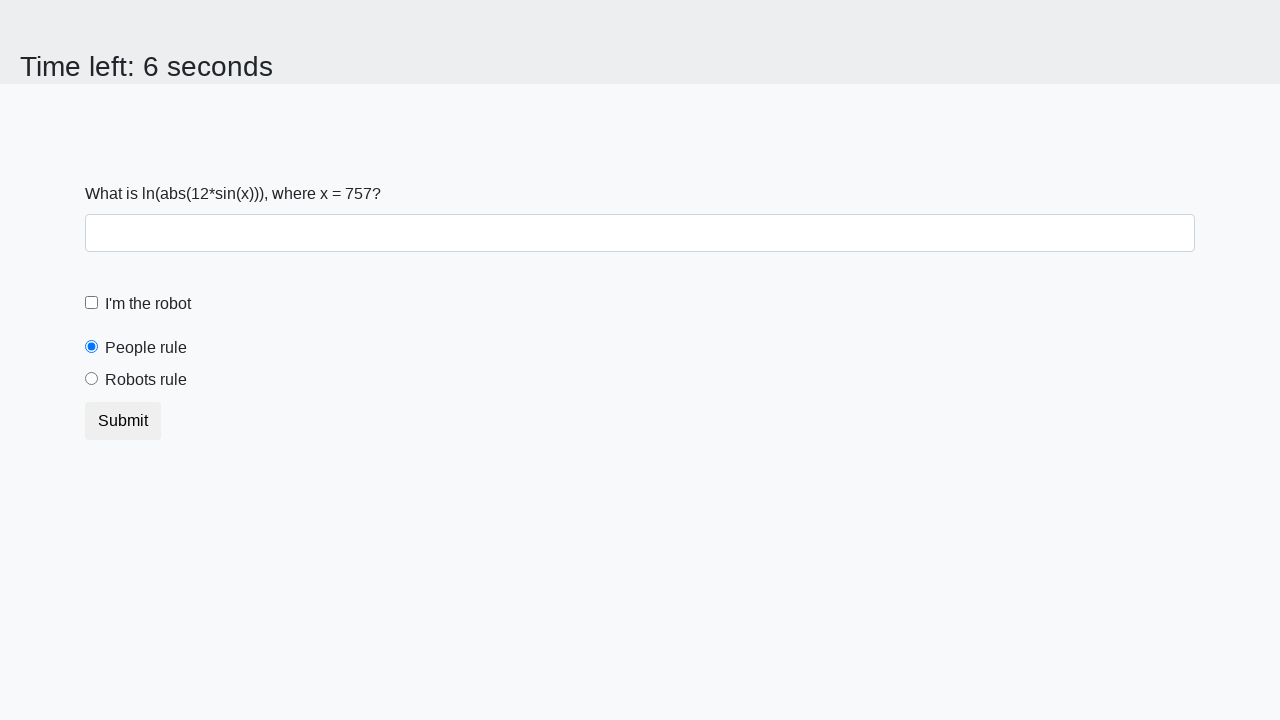

Extracted x value from page
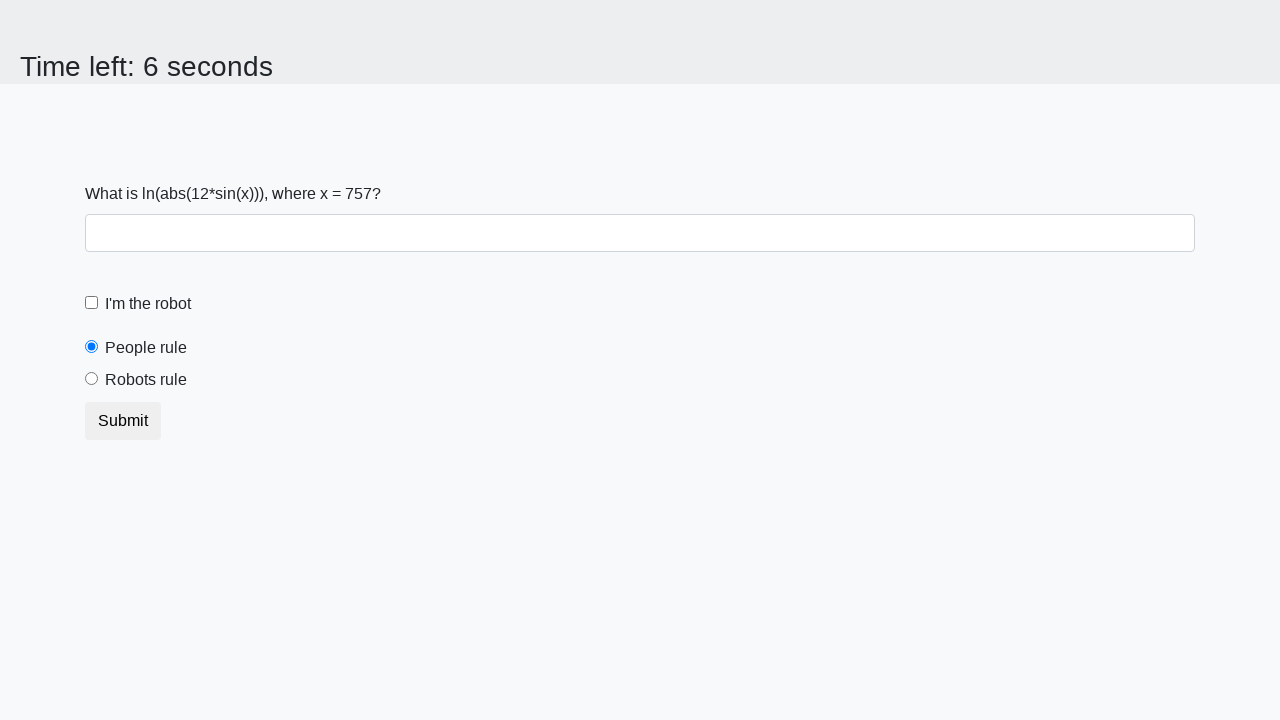

Calculated answer using formula: log(abs(12*sin(x)))
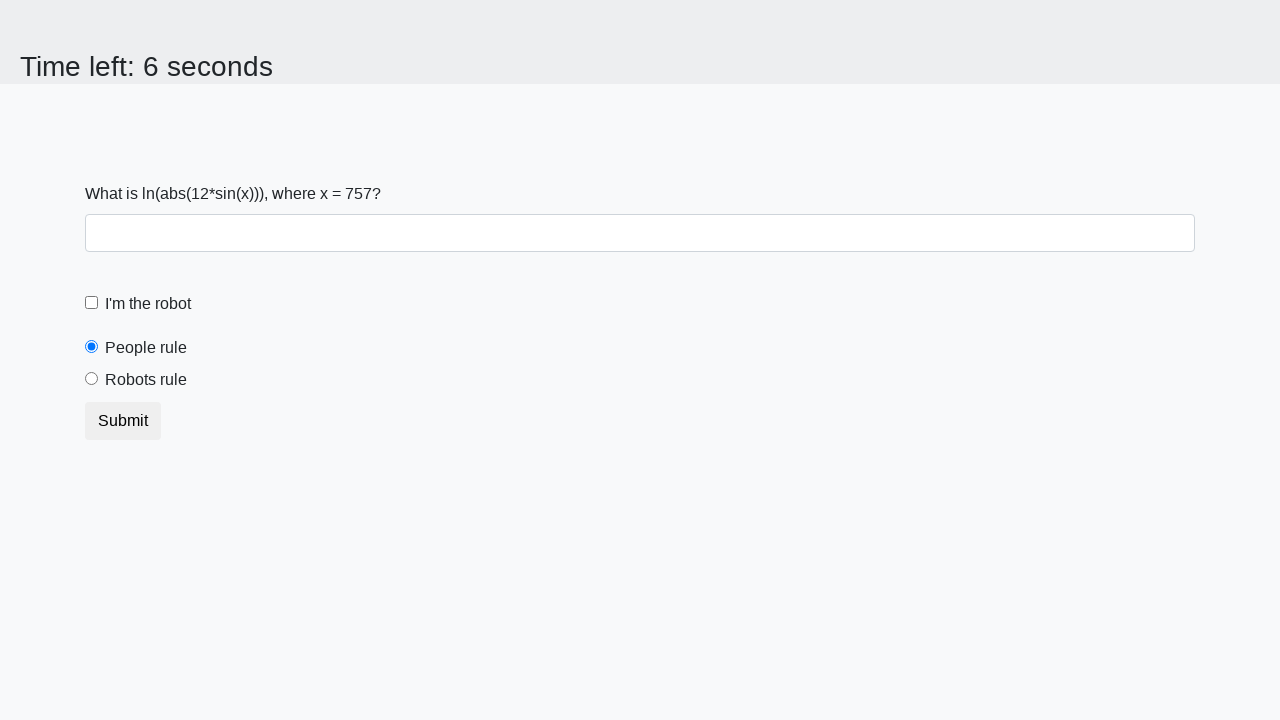

Filled answer field with calculated result on //*[@id="answer"]
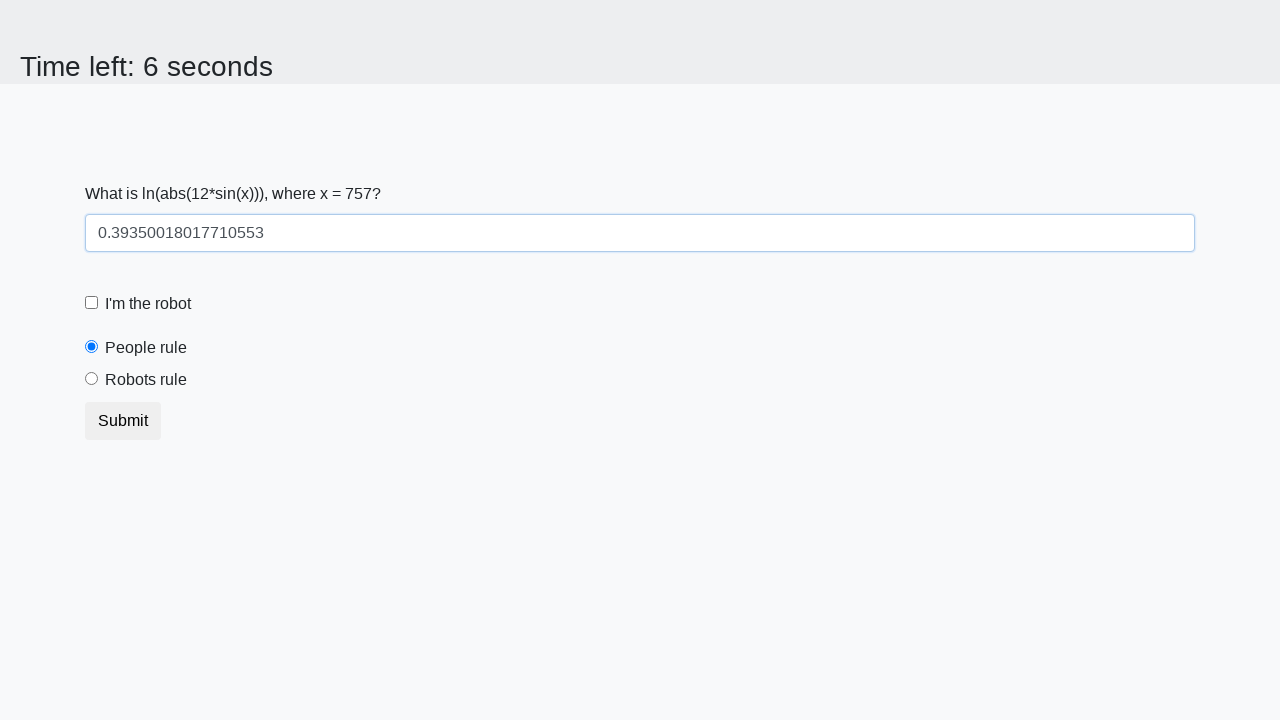

Checked the robot checkbox at (92, 303) on xpath=//*[@id="robotCheckbox"]
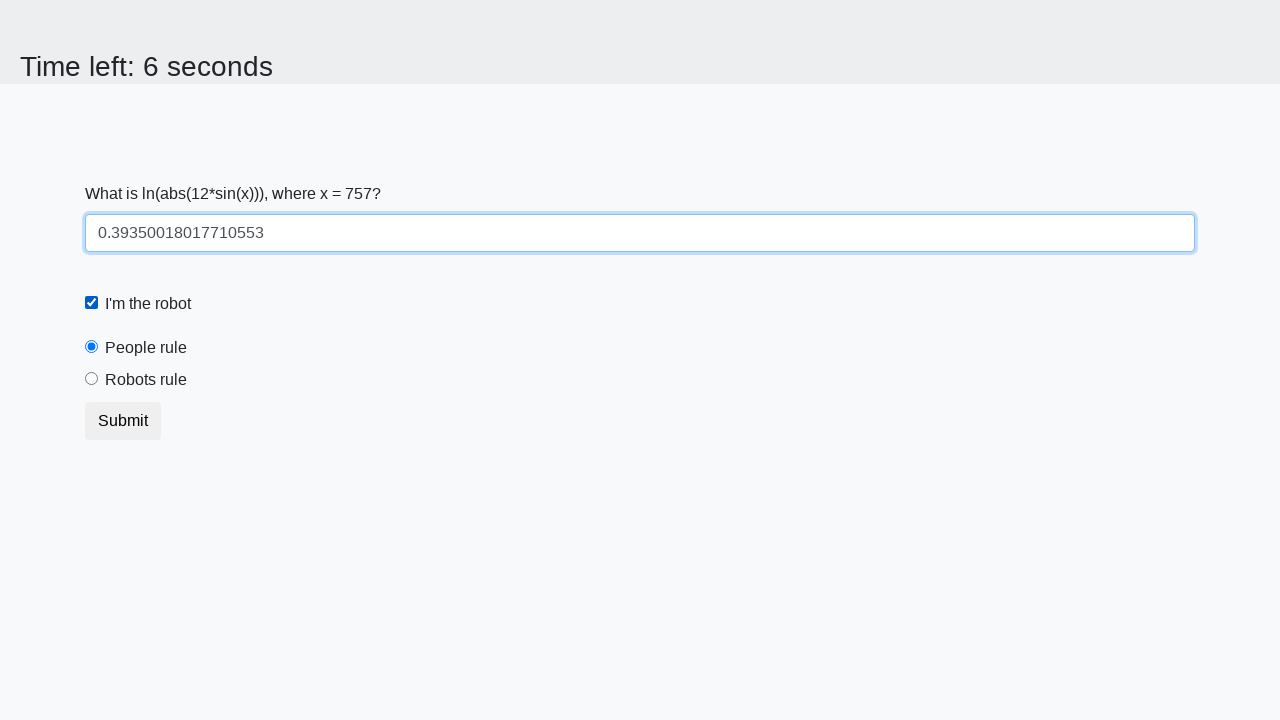

Selected the robot radio button at (92, 379) on xpath=//input[@id="robotsRule"]
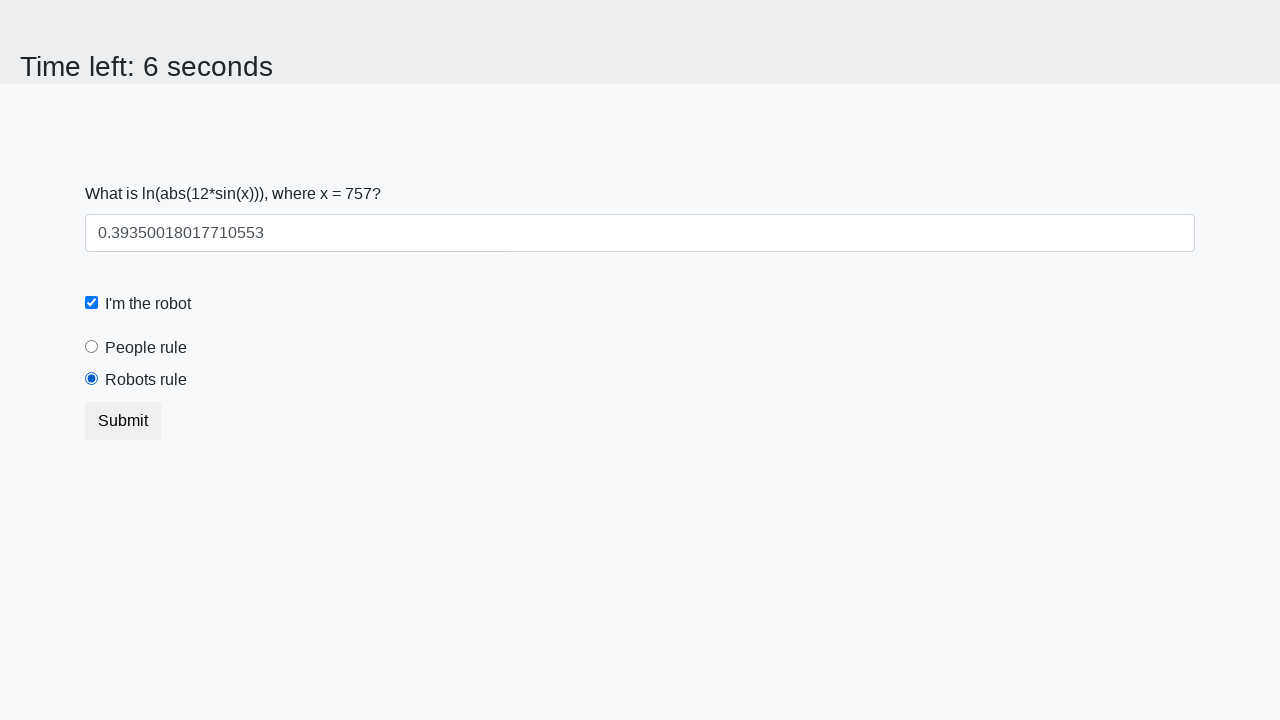

Clicked submit button to submit form at (123, 421) on xpath=//button
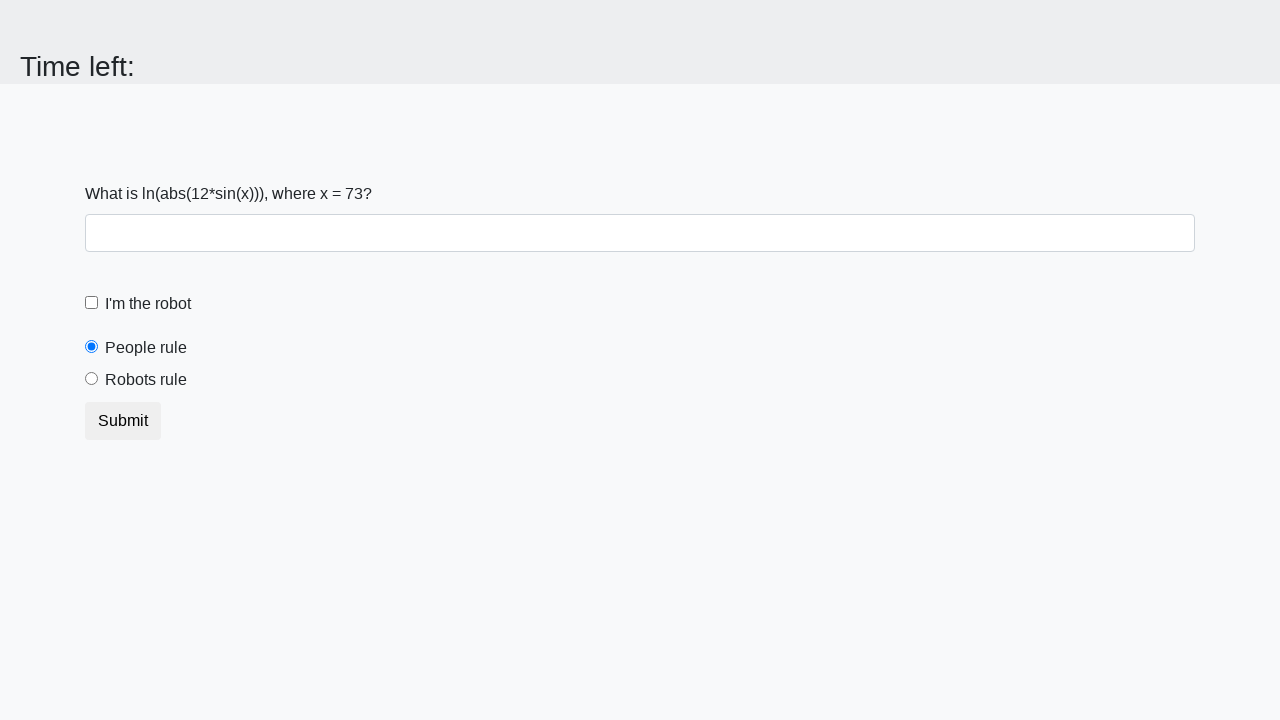

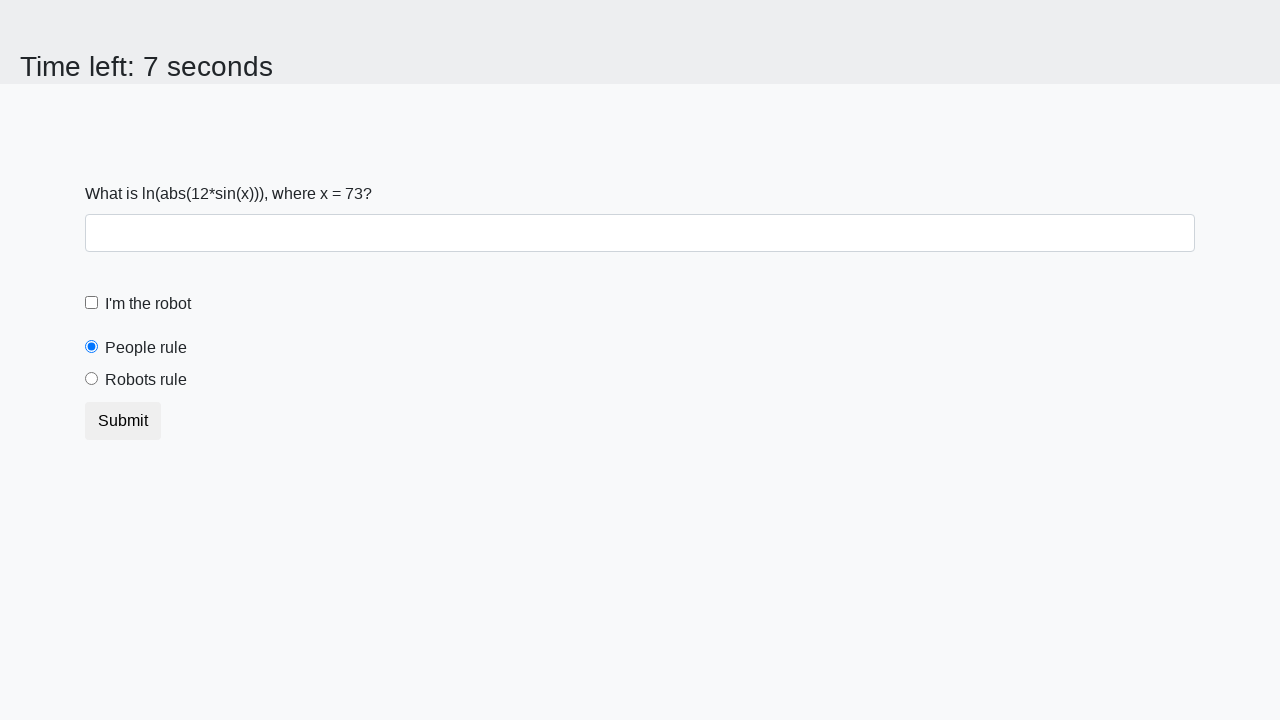